Clicks a link based on a calculated math value, then fills a form with personal information and submits

Starting URL: http://suninjuly.github.io/find_link_text

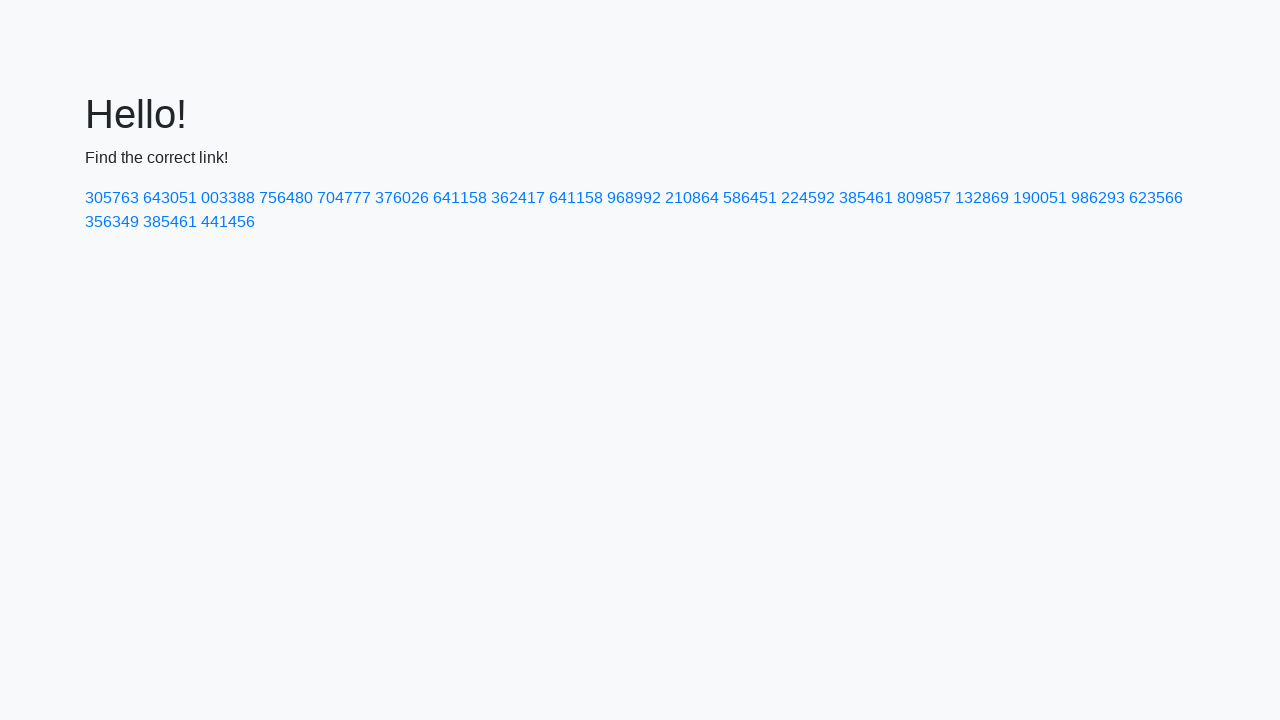

Clicked link with calculated text value: 224592 at (808, 198) on a:has-text('224592')
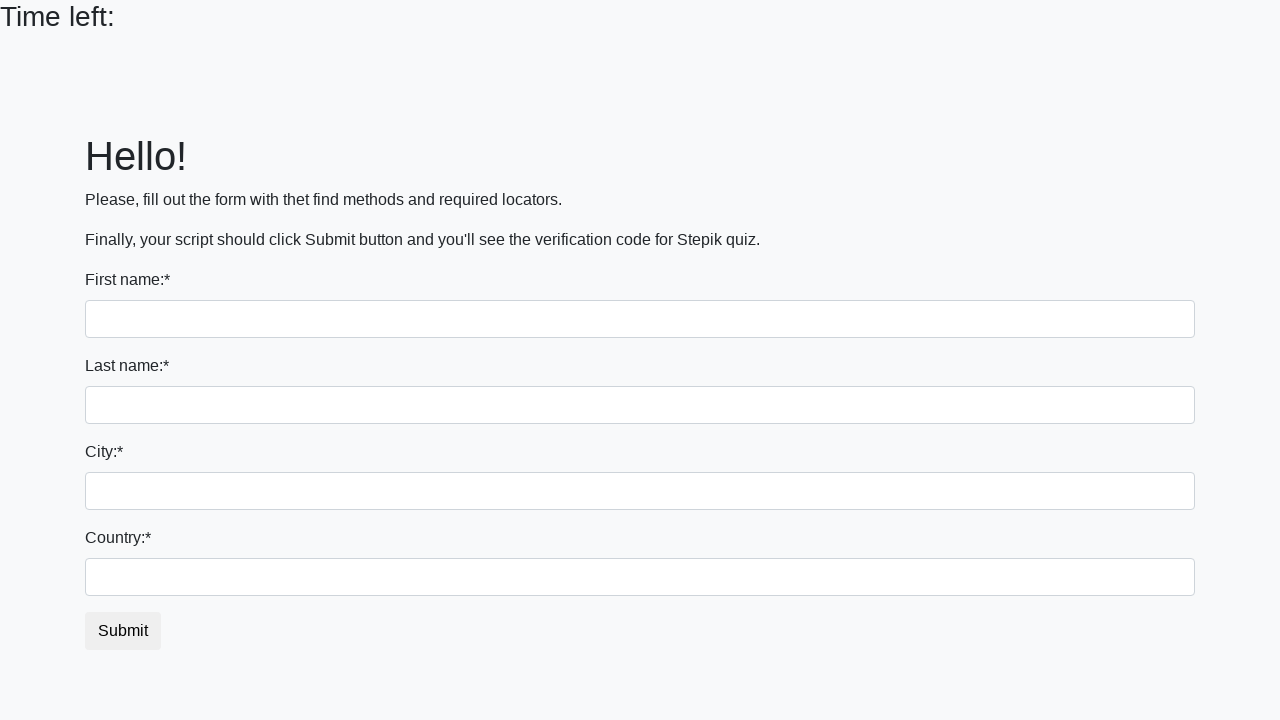

Filled first name field with 'Ivan' on input >> nth=0
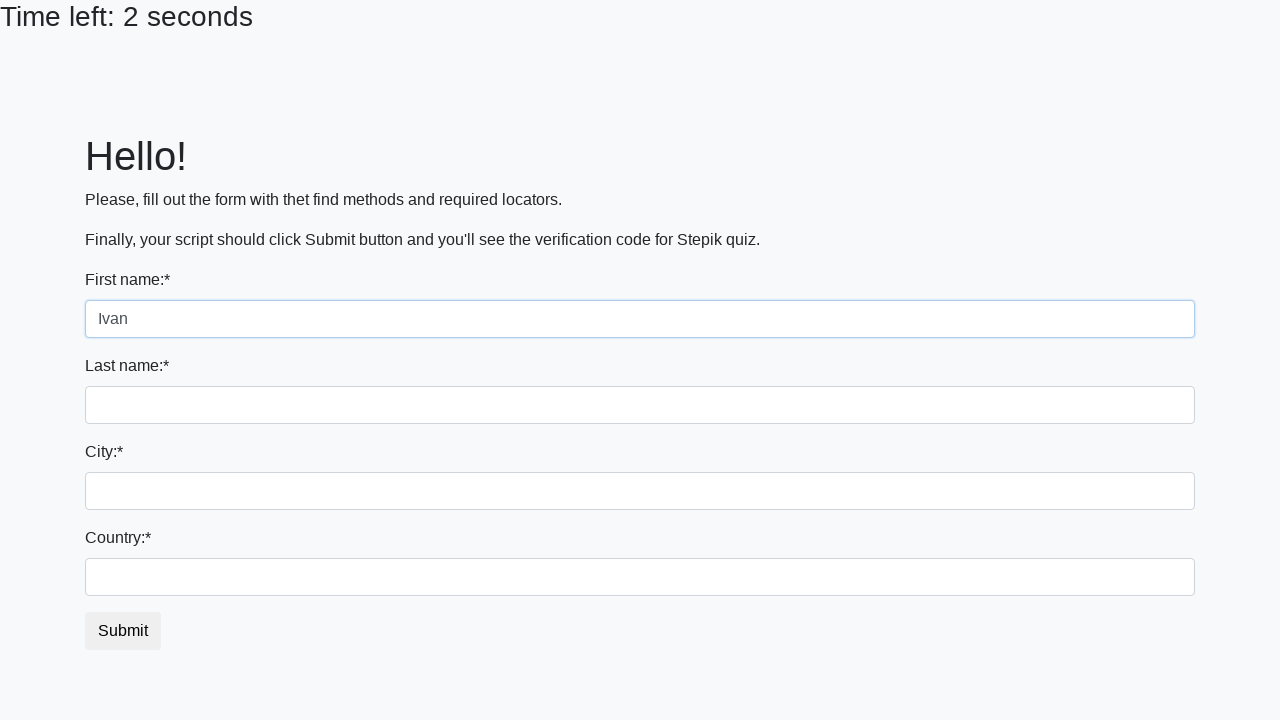

Filled last name field with 'Petrov' on input[name='last_name']
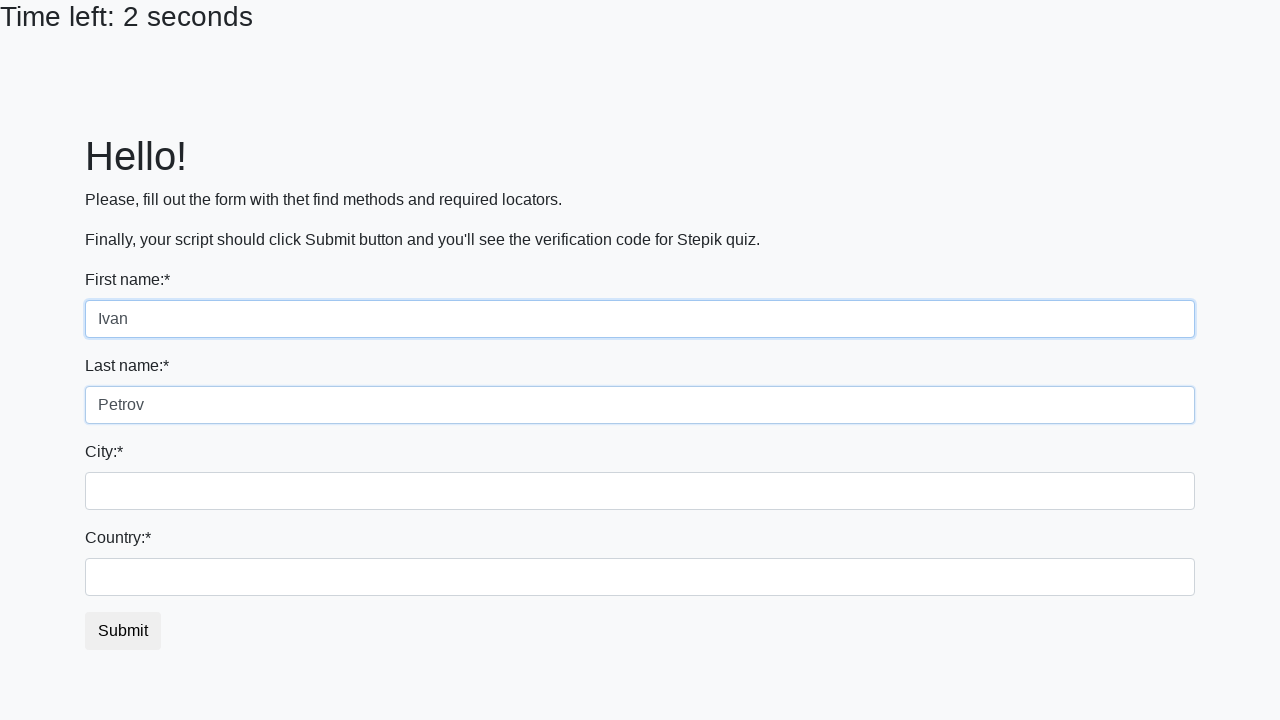

Filled city field with 'Smolensk' on input.city
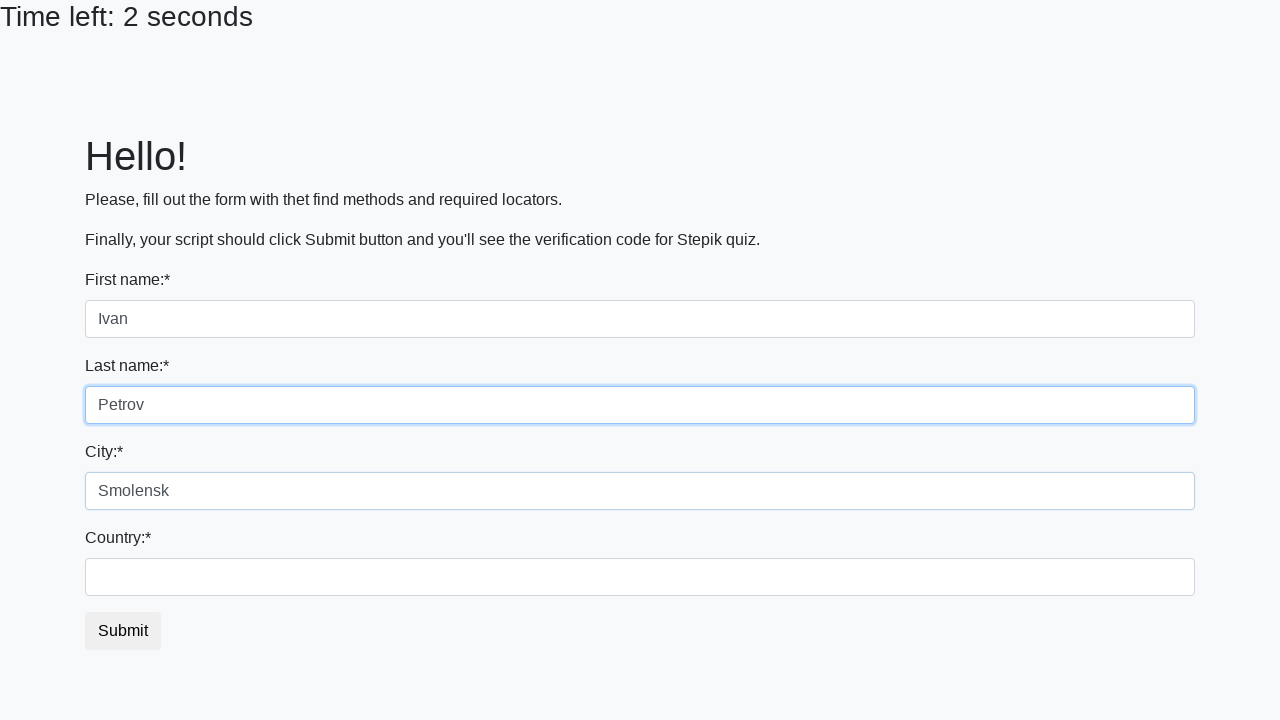

Filled country field with 'Russia' on #country
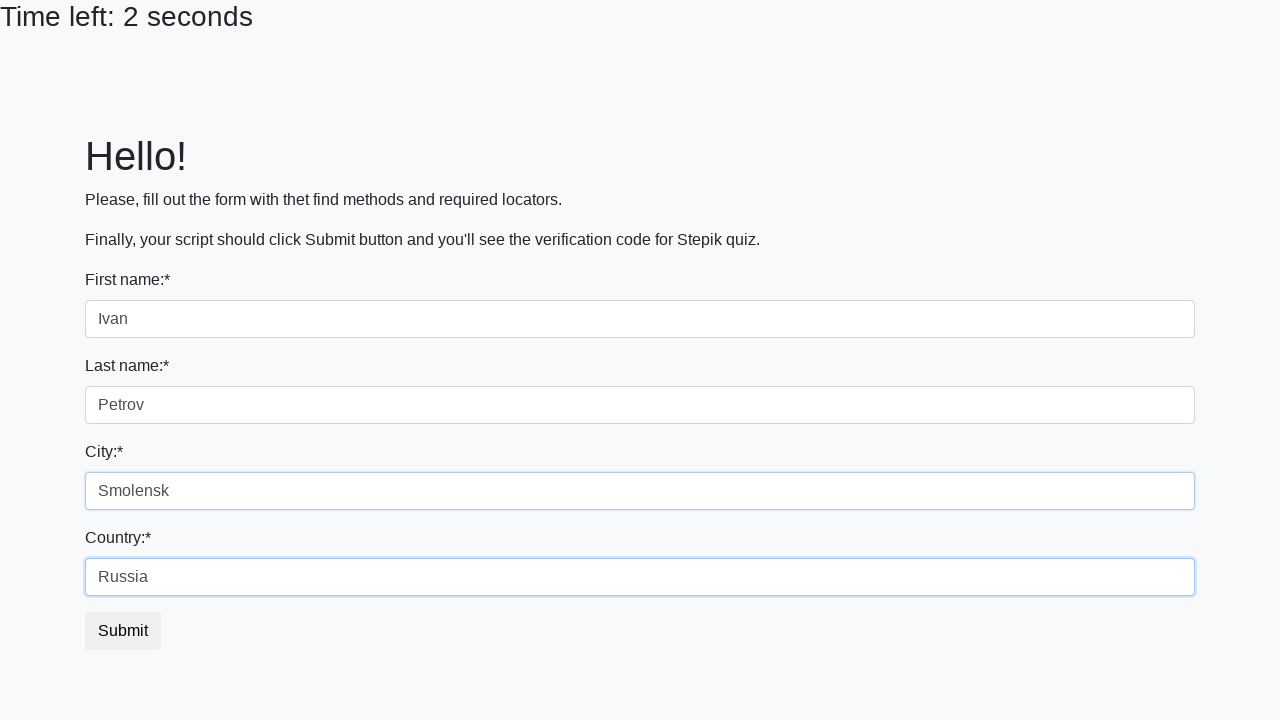

Clicked submit button to complete form at (123, 631) on button.btn
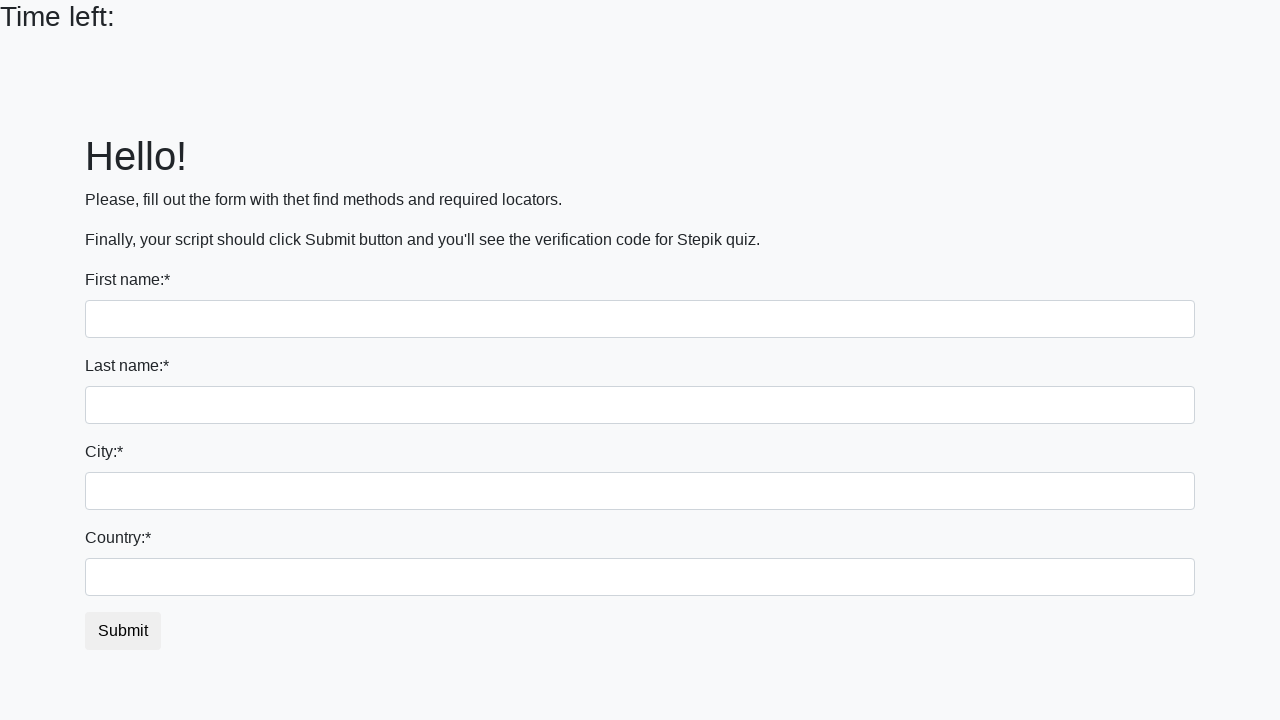

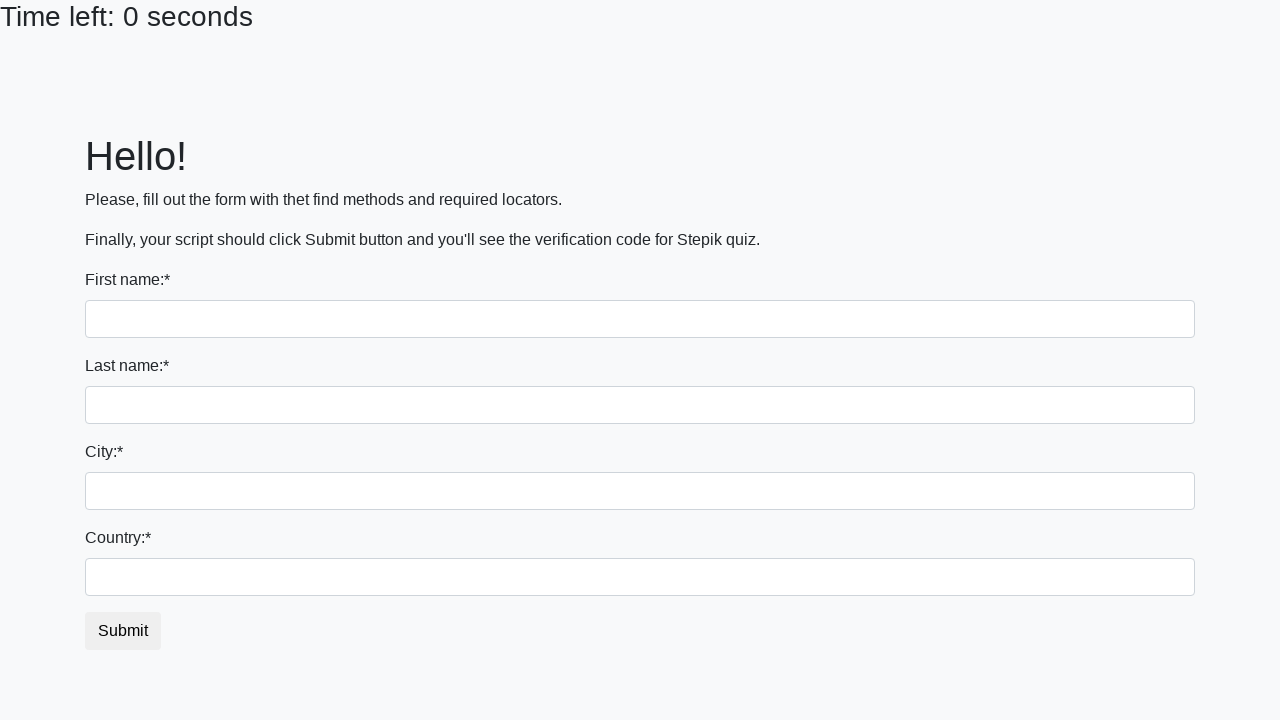